Tests keyboard input events by pressing the "S" key, then performing CTRL+A (select all) and CTRL+C (copy) keyboard shortcuts on an input events testing page.

Starting URL: https://www.training-support.net/selenium/input-events

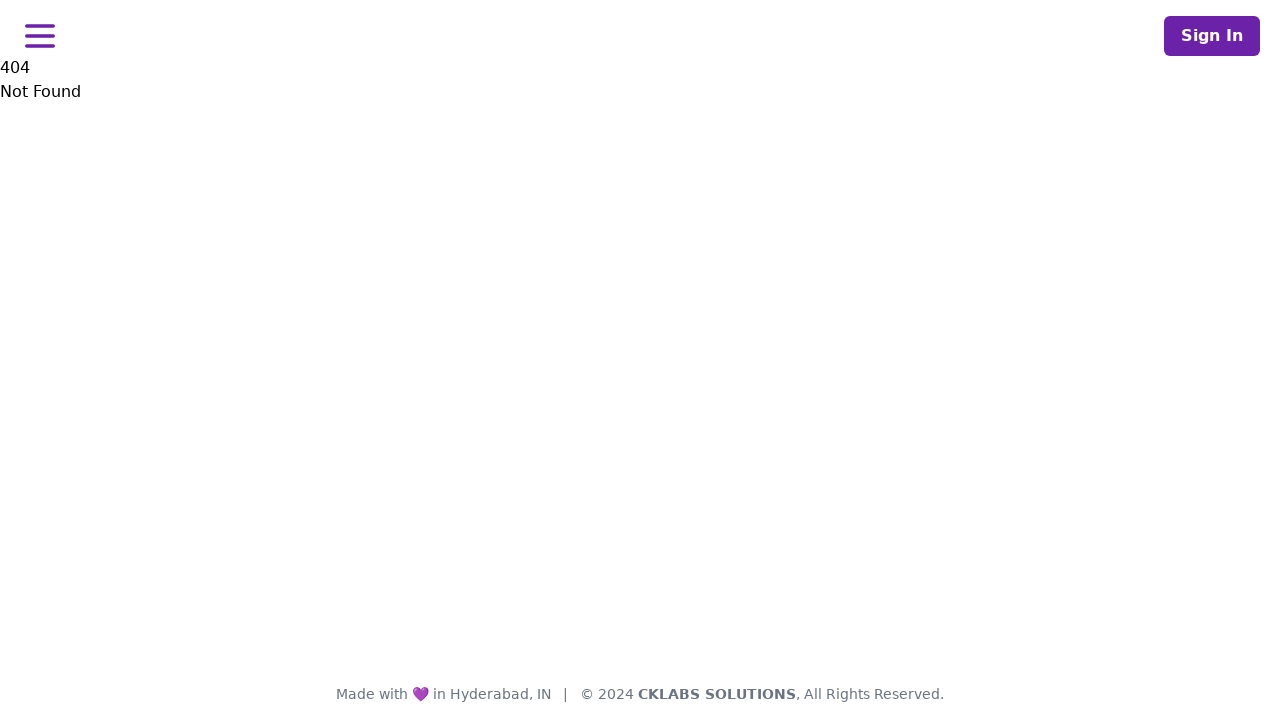

Page loaded - DOM content ready
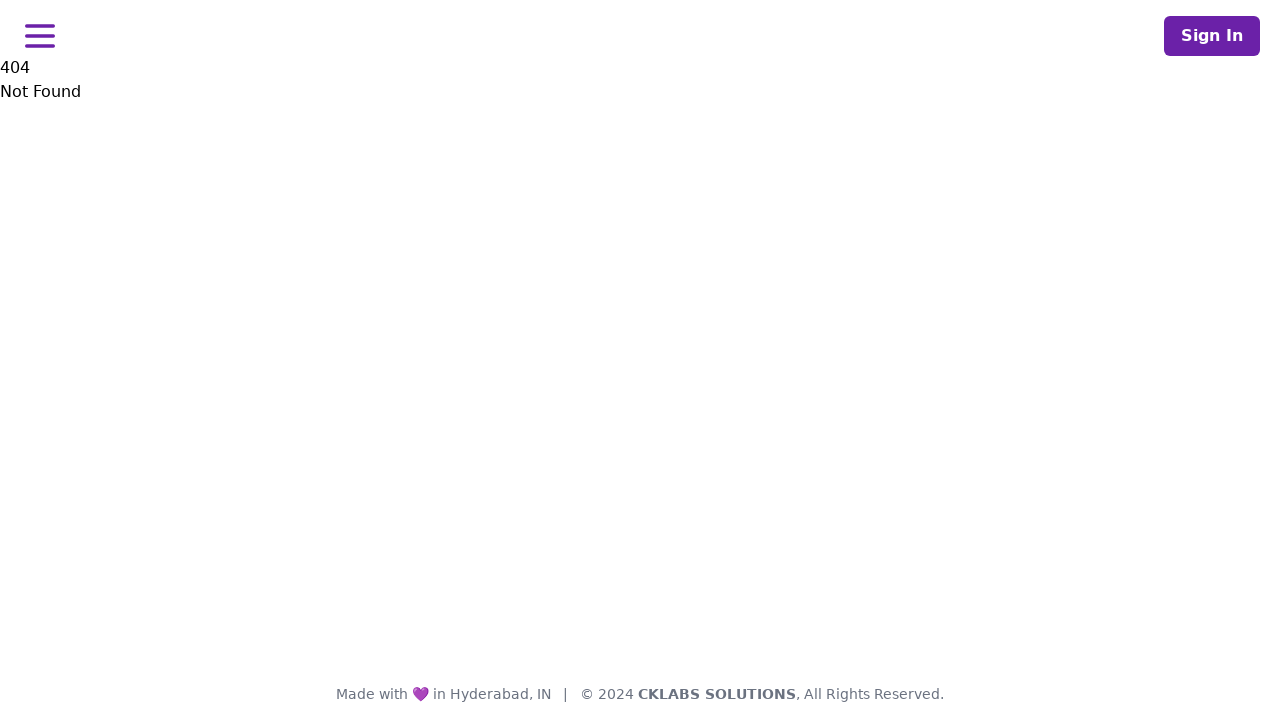

Pressed the 'S' key
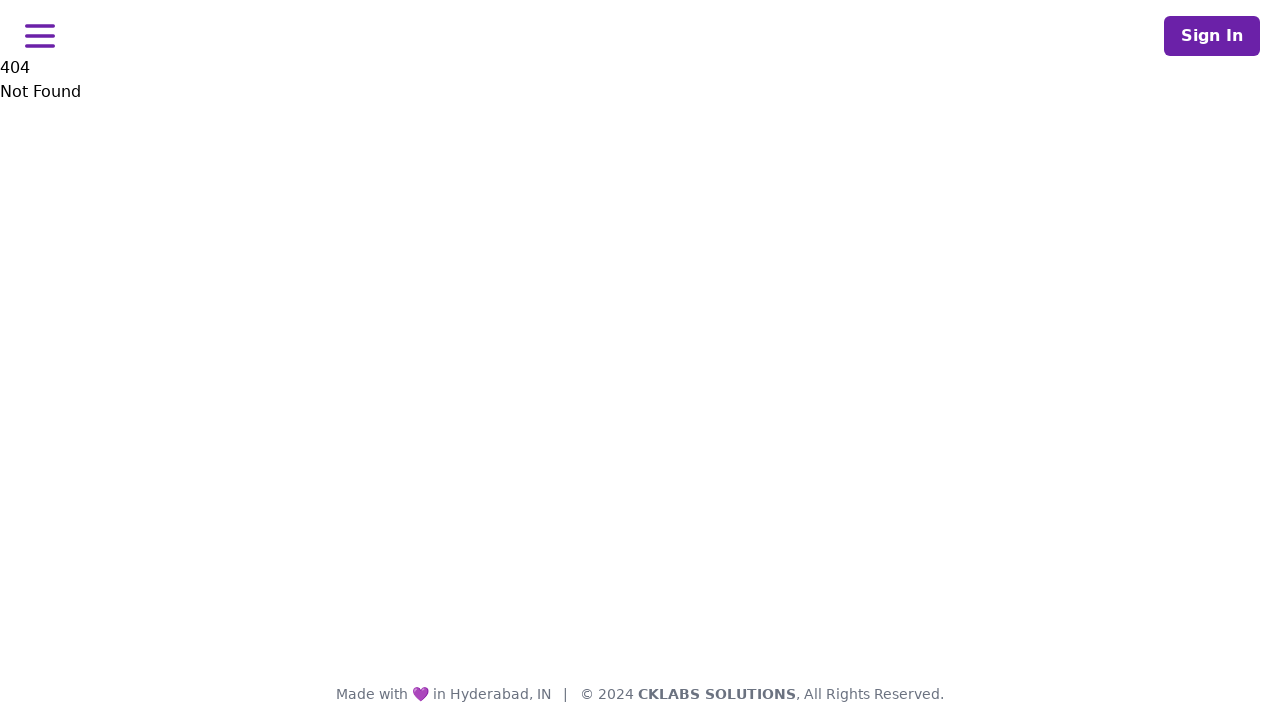

Pressed CTRL+A to select all text
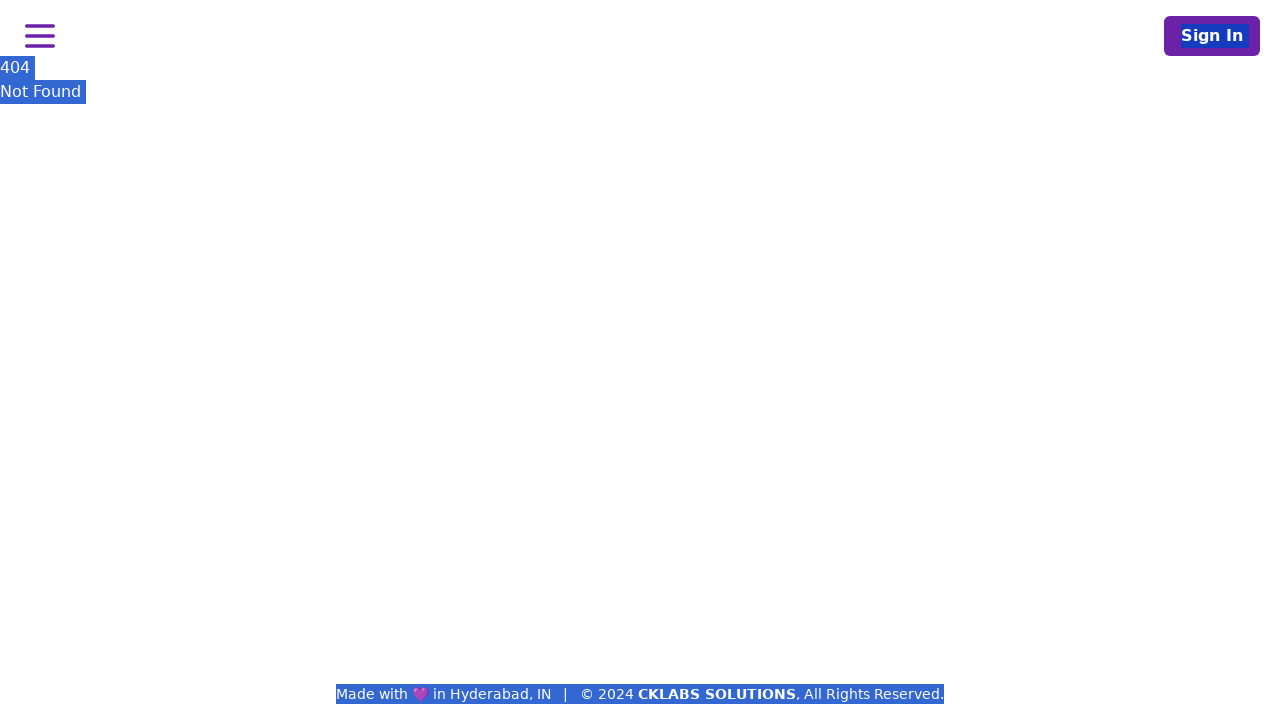

Pressed CTRL+C to copy selected text
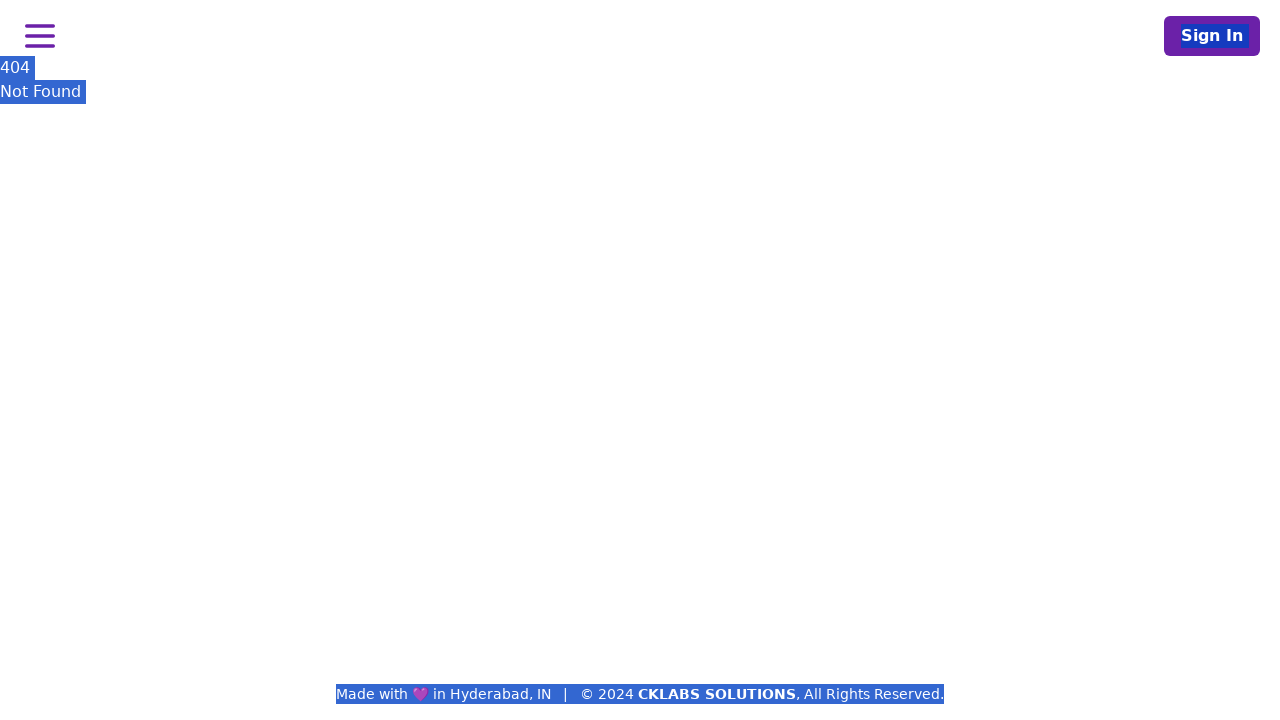

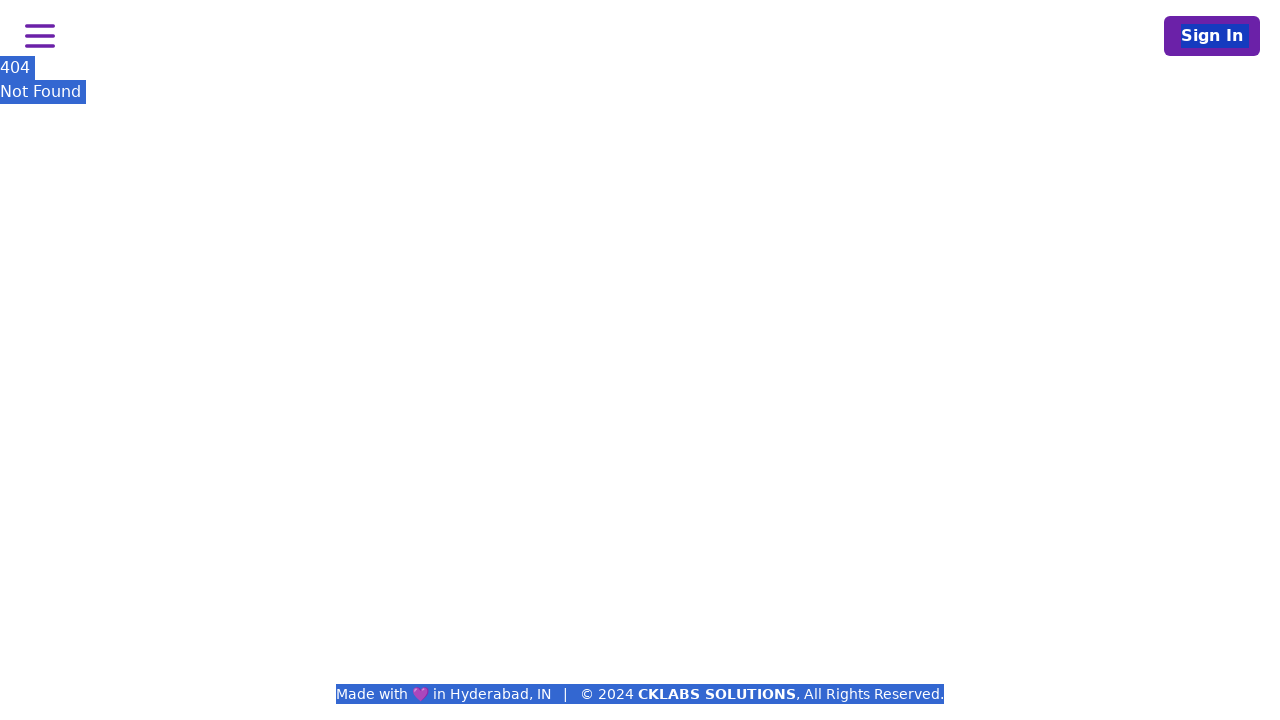